Tests clearing all completed tasks using the clear completed button

Starting URL: https://todomvc4tasj.herokuapp.com/

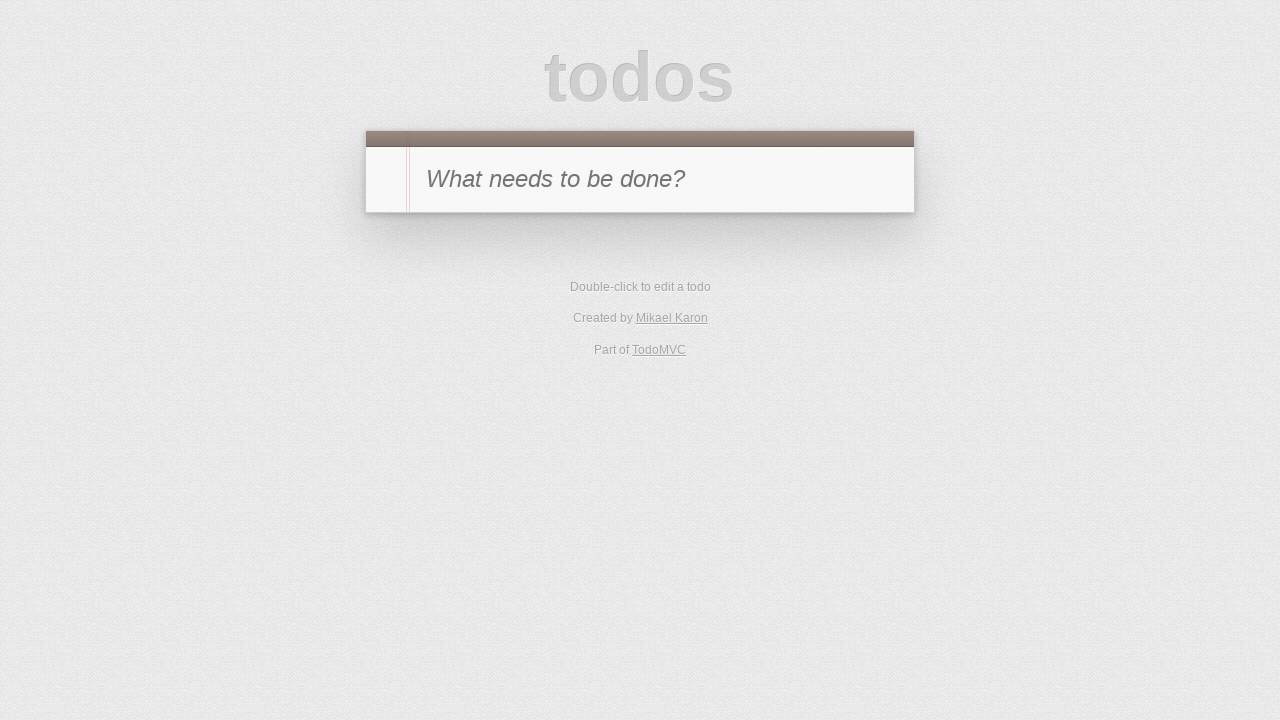

Filled new todo input with '1' on #new-todo
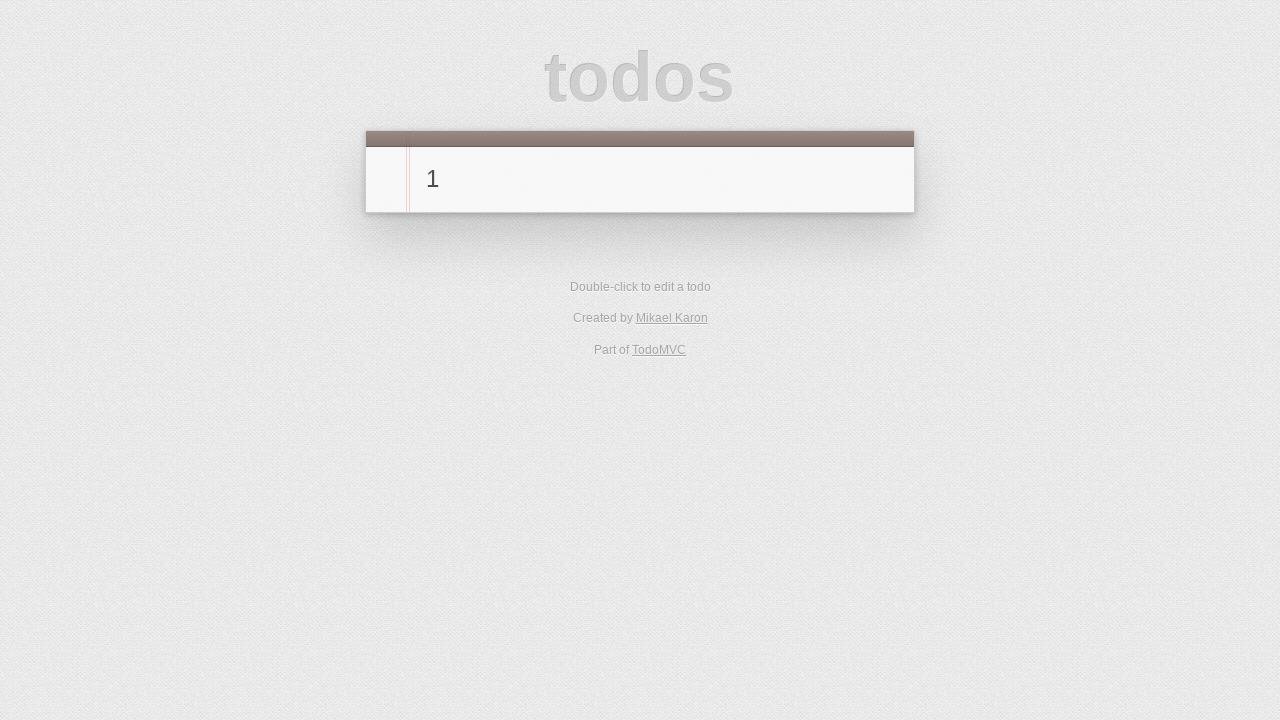

Pressed Enter to add first task on #new-todo
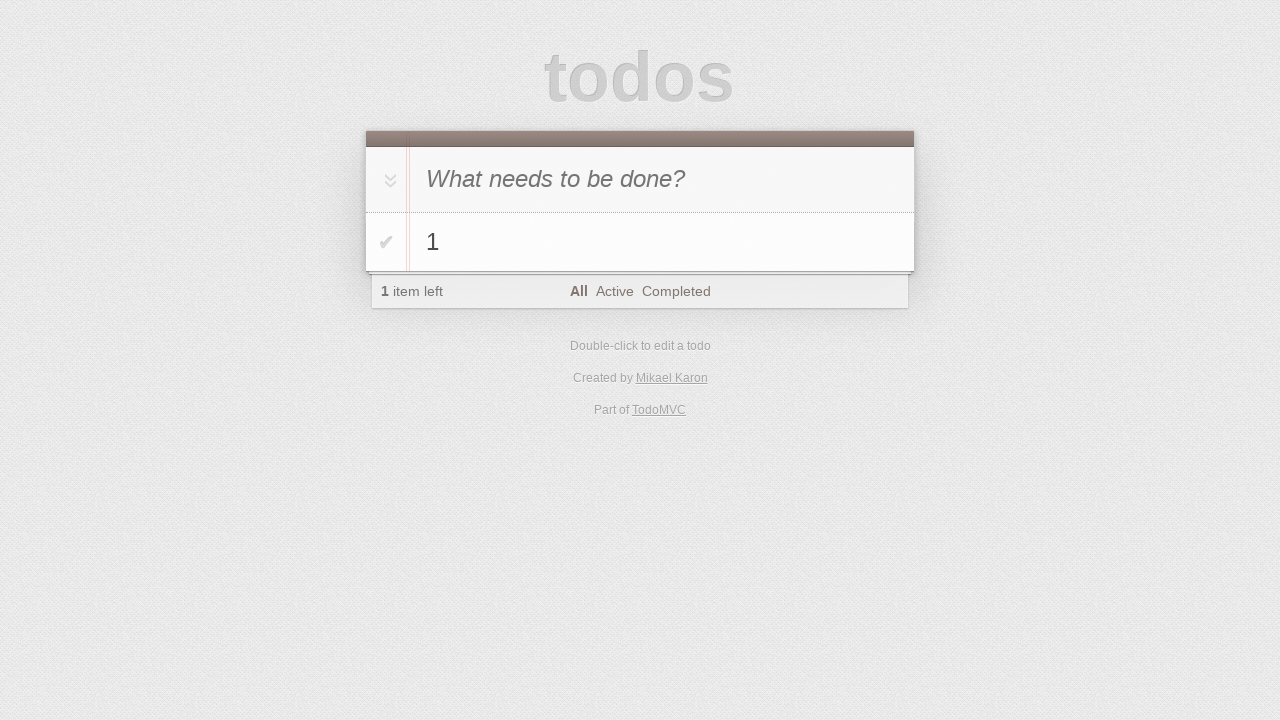

Filled new todo input with '2' on #new-todo
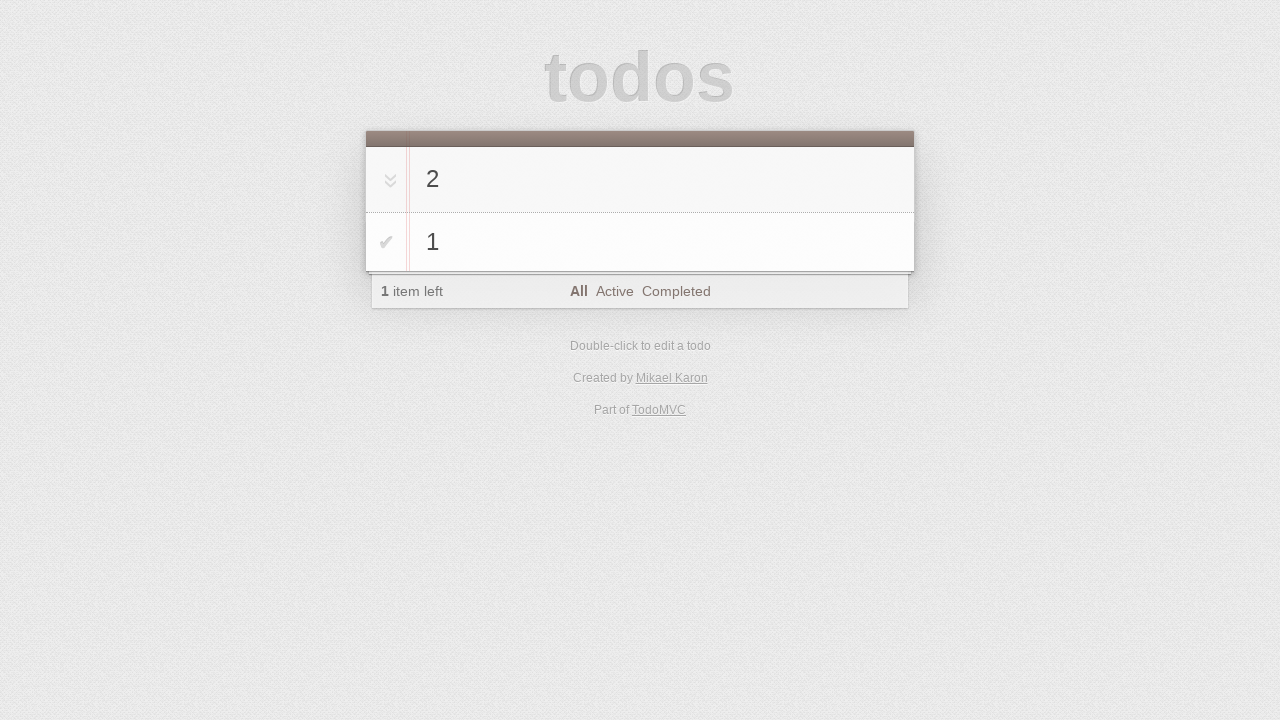

Pressed Enter to add second task on #new-todo
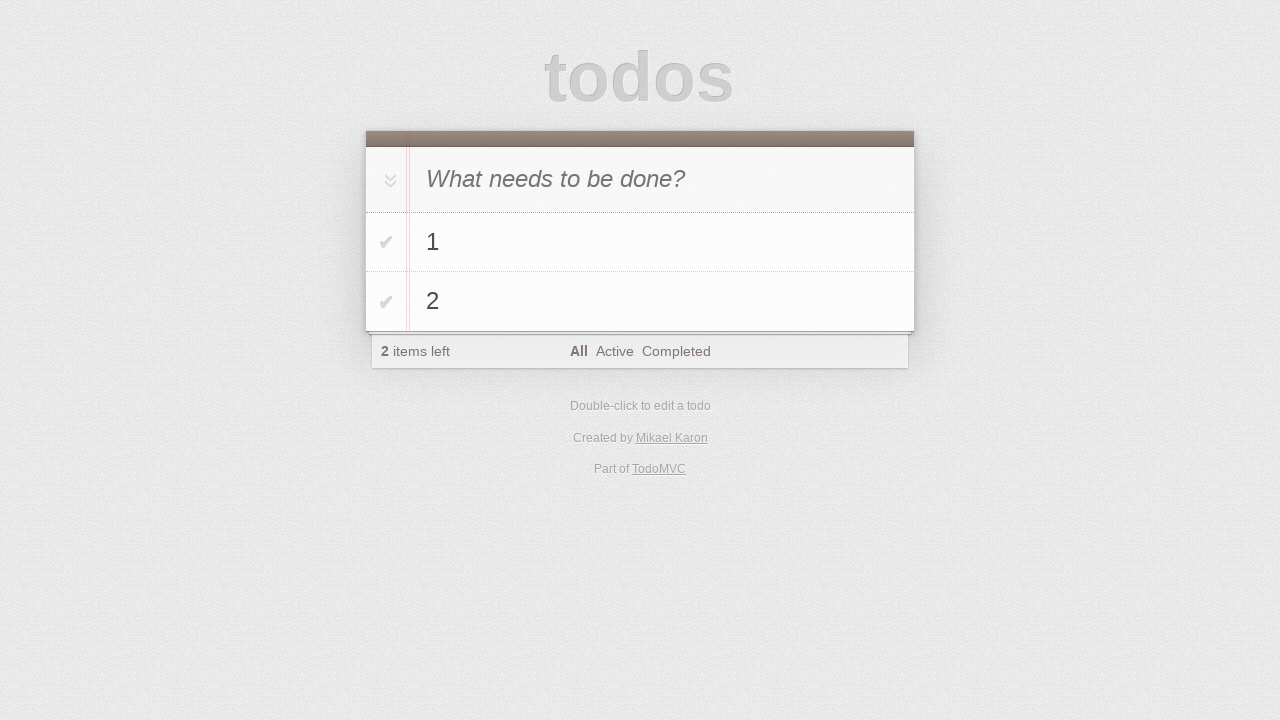

Clicked toggle-all button to mark all tasks as completed at (388, 180) on #toggle-all
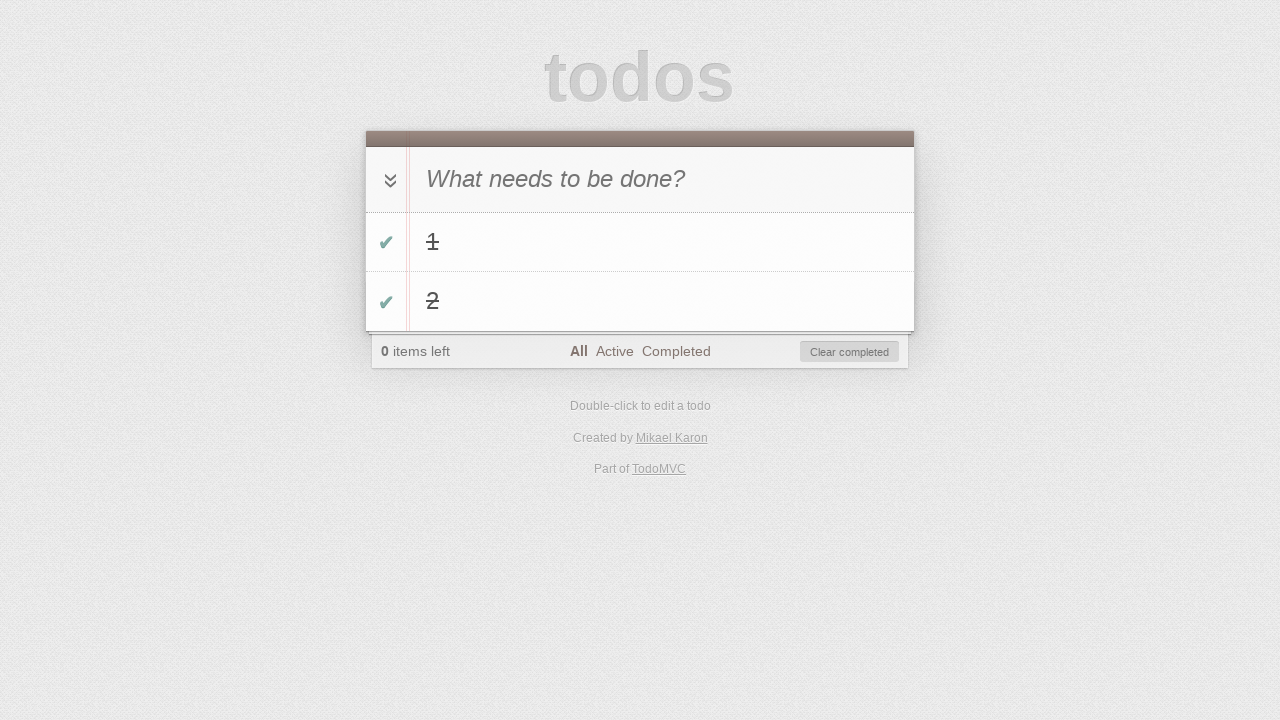

Clicked clear-completed button to remove all completed tasks at (850, 352) on #clear-completed
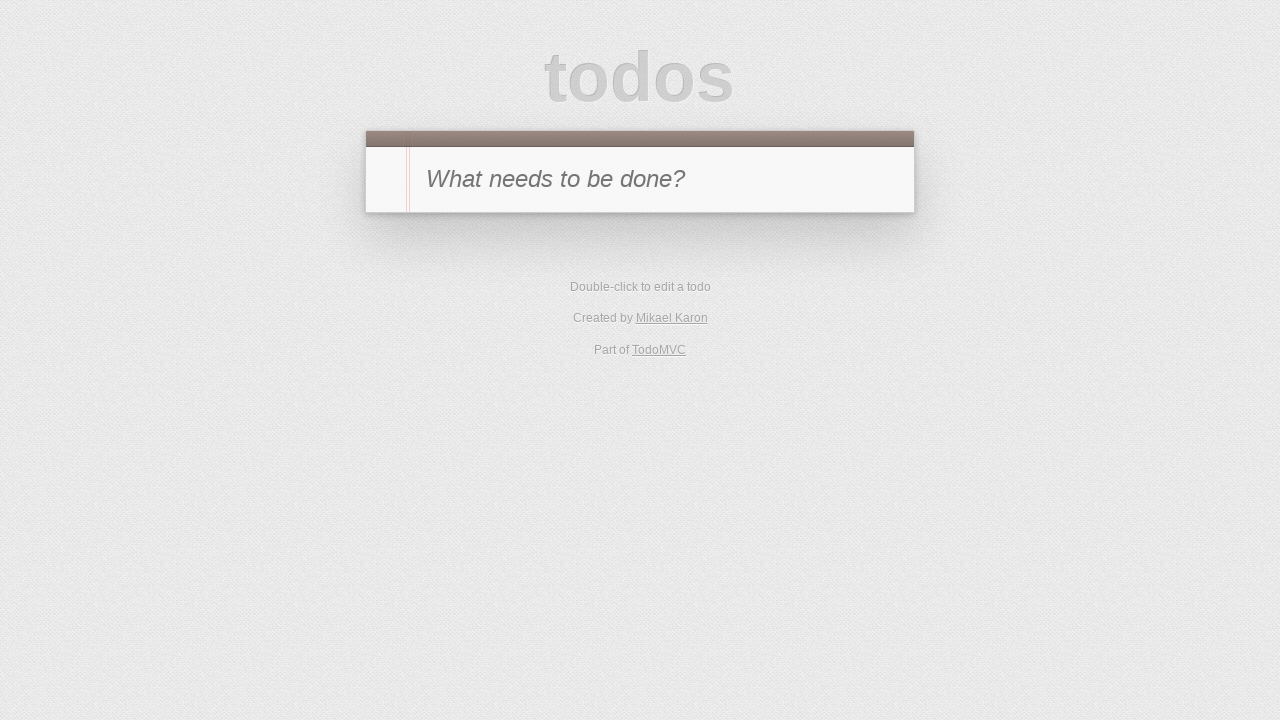

Verified that all tasks have been removed from the todo list
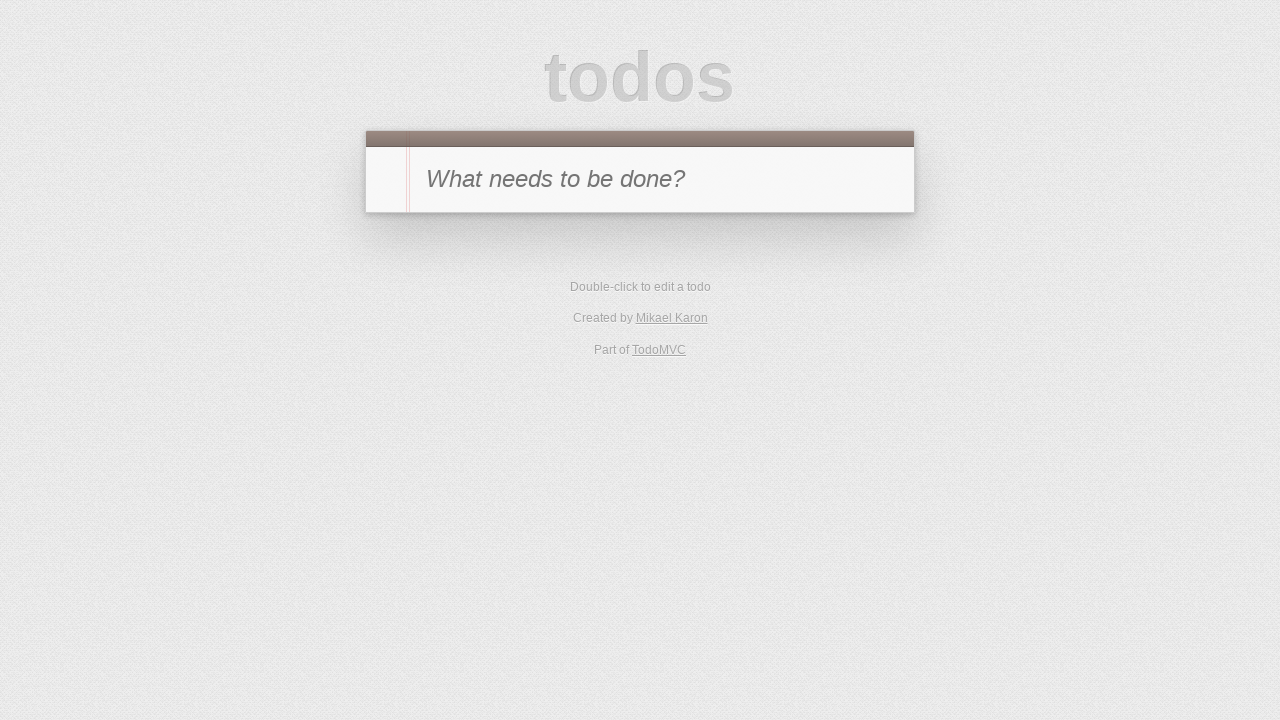

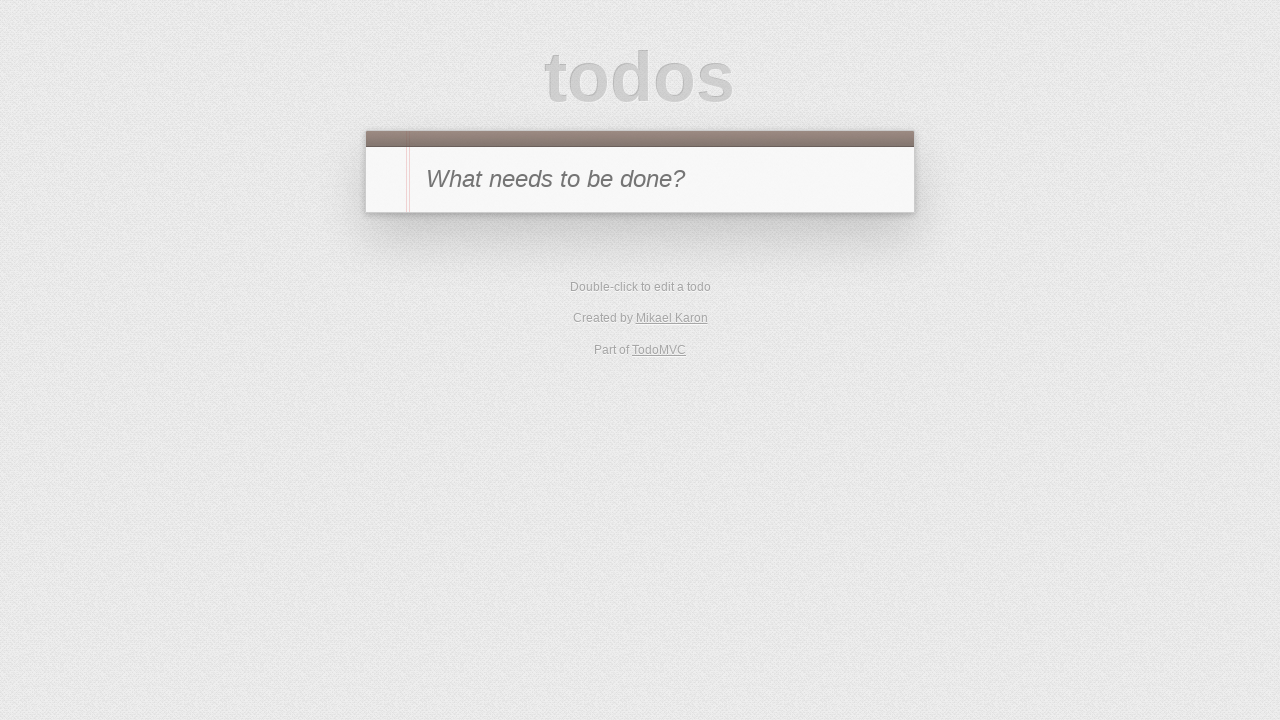